Tests sorting functionality across multiple pages by navigating through all pages, clicking sort, and verifying alphabetical order with page size 5

Starting URL: https://rahulshettyacademy.com/seleniumPractise/#/offers

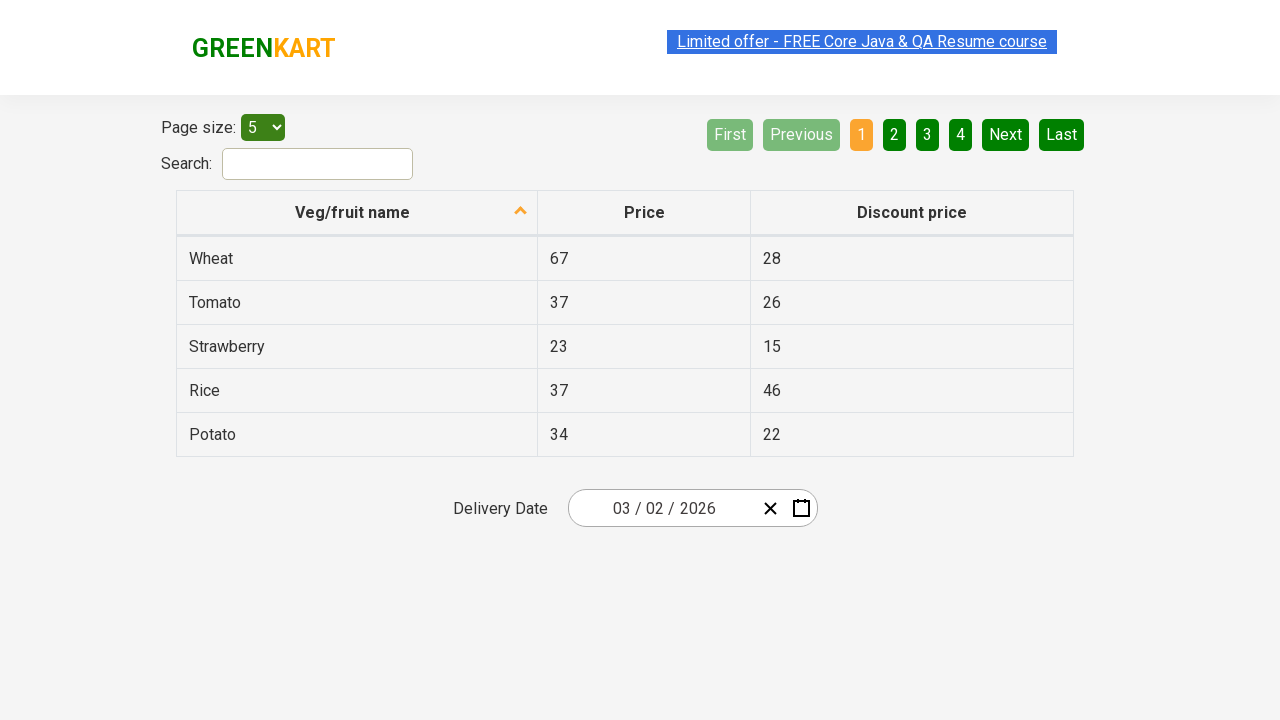

Waited for table body rows to load
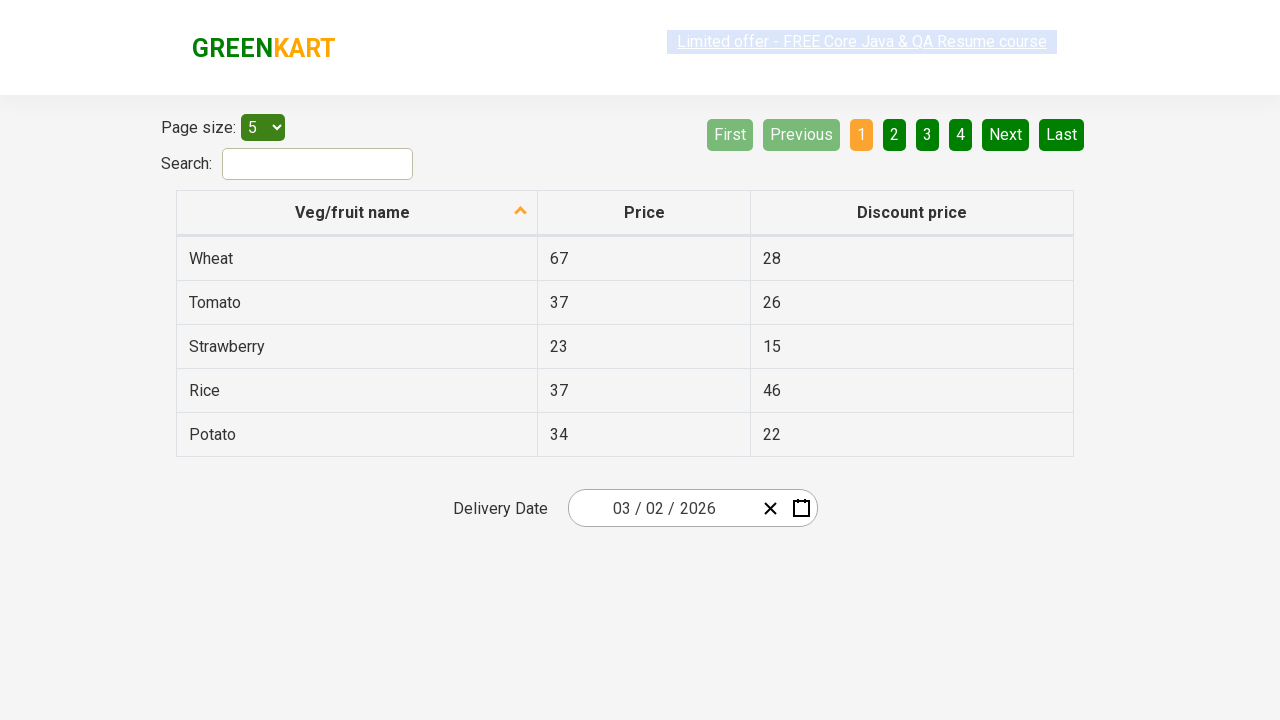

Located Next button
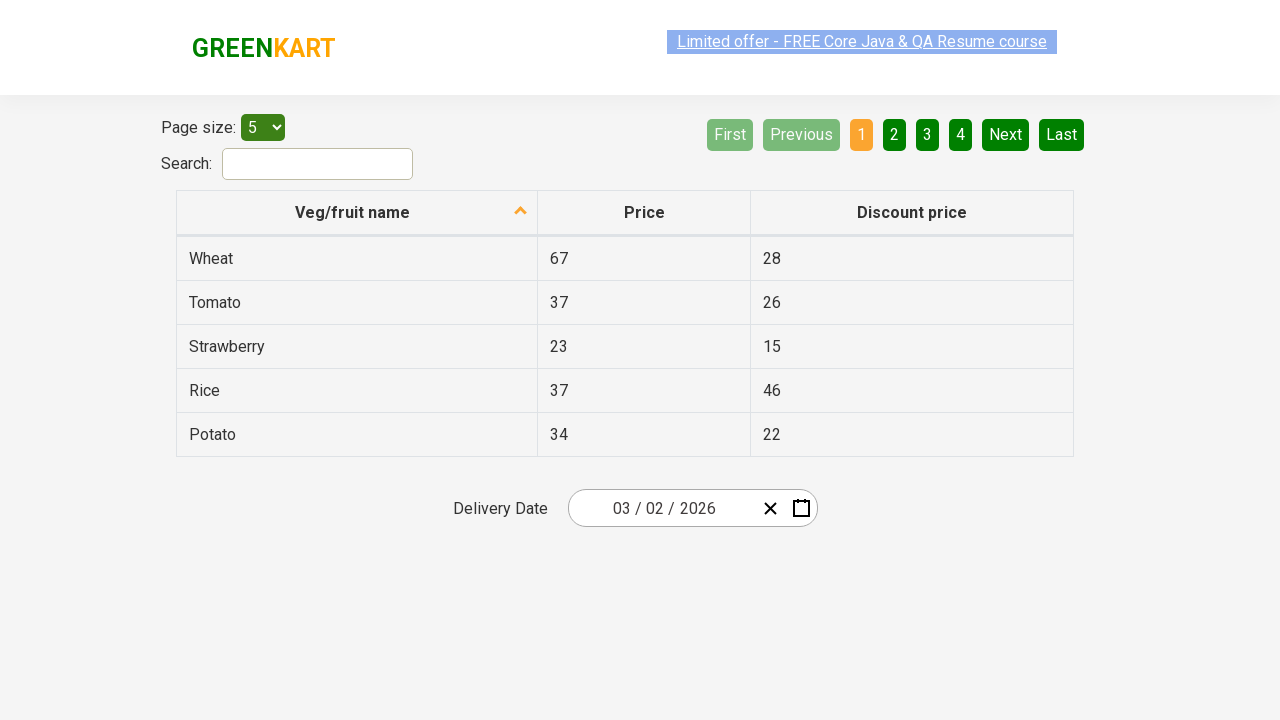

Clicked Next button to navigate to next page at (1006, 134) on a[aria-label='Next']
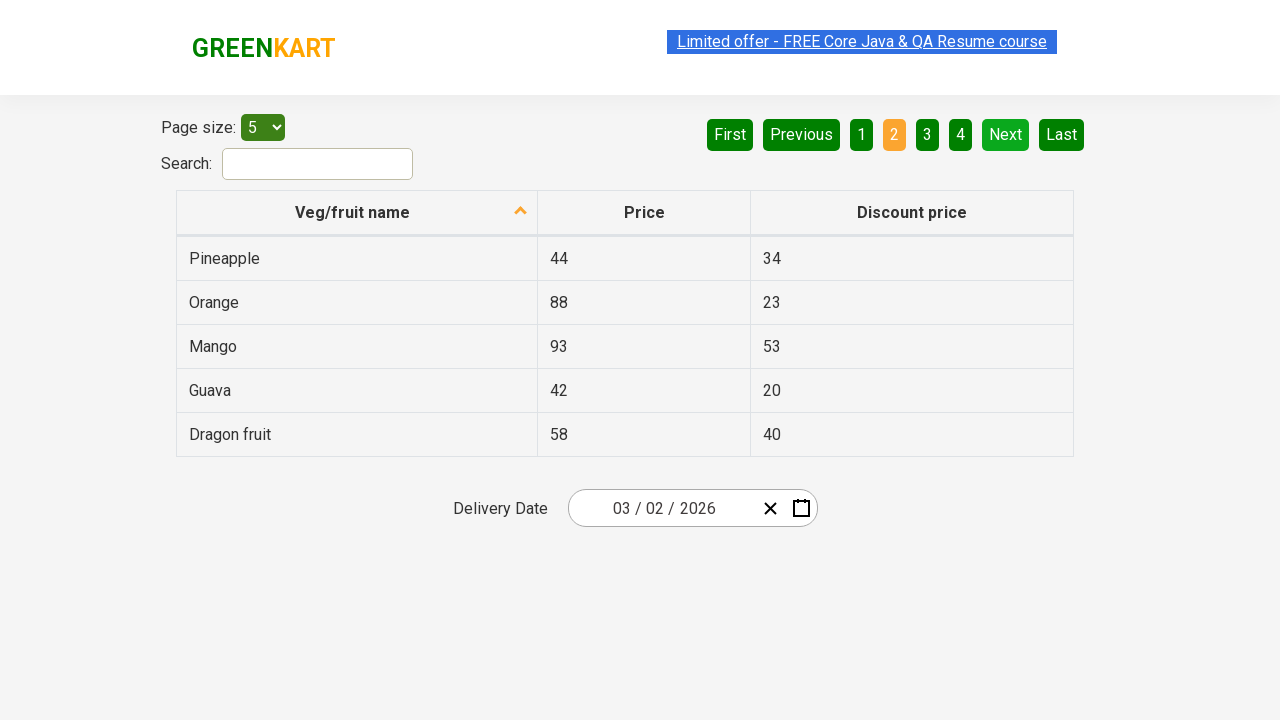

Waited 300ms for page to settle
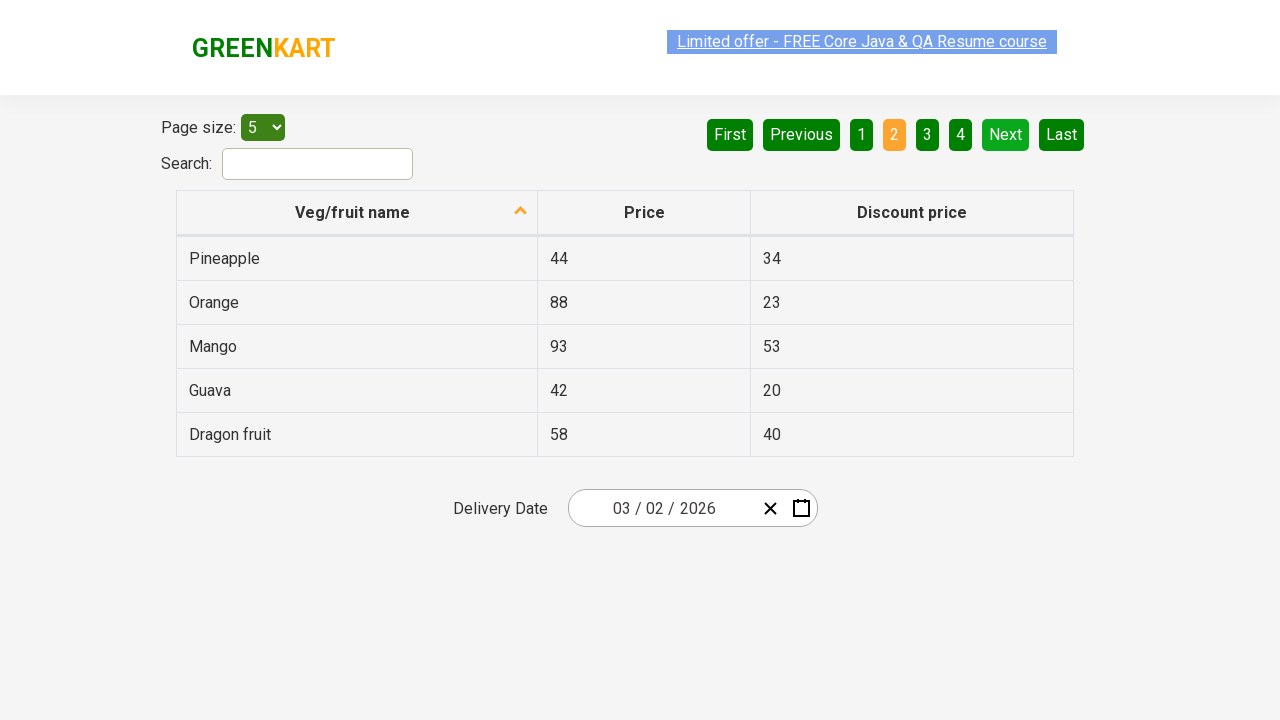

Waited for table body rows to load
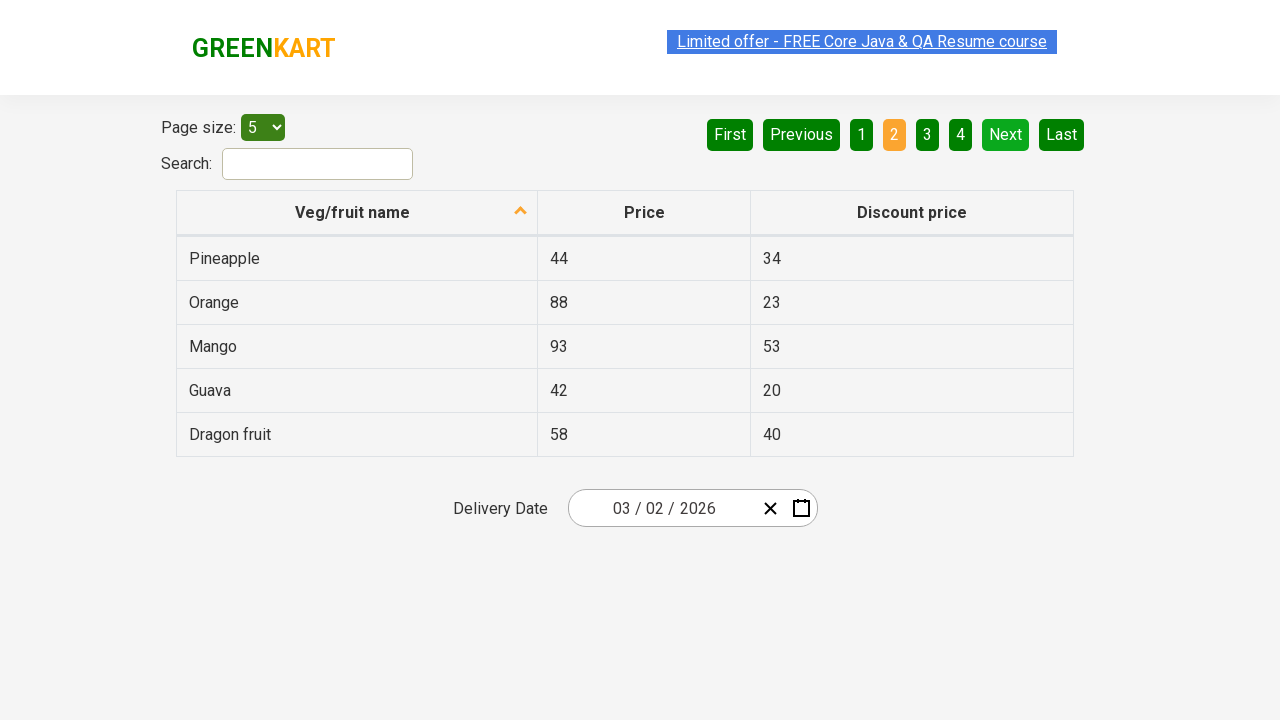

Located Next button
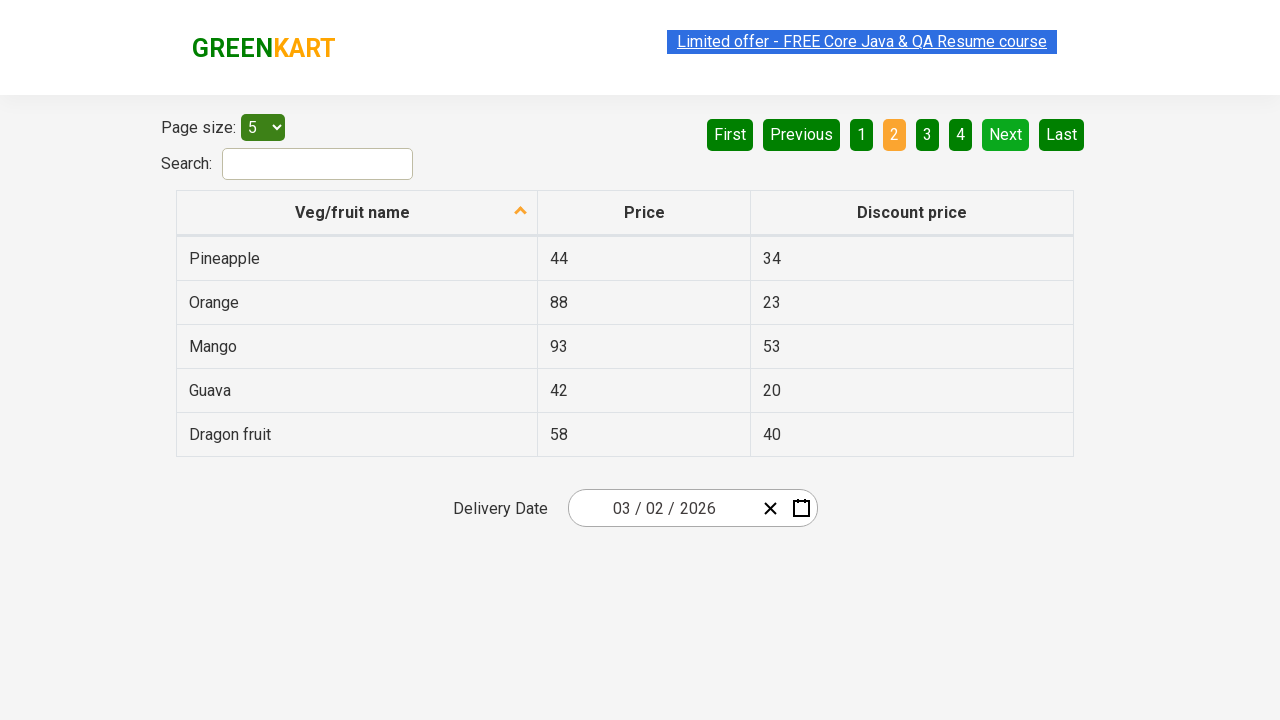

Clicked Next button to navigate to next page at (1006, 134) on a[aria-label='Next']
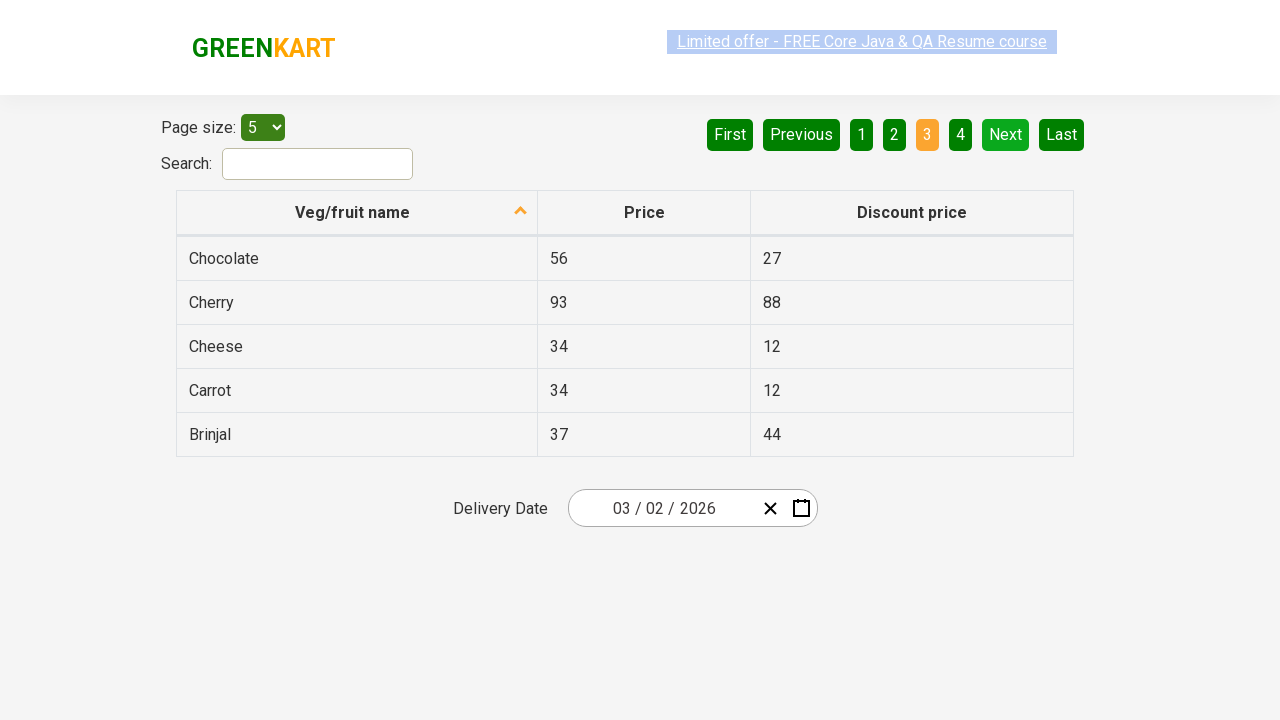

Waited 300ms for page to settle
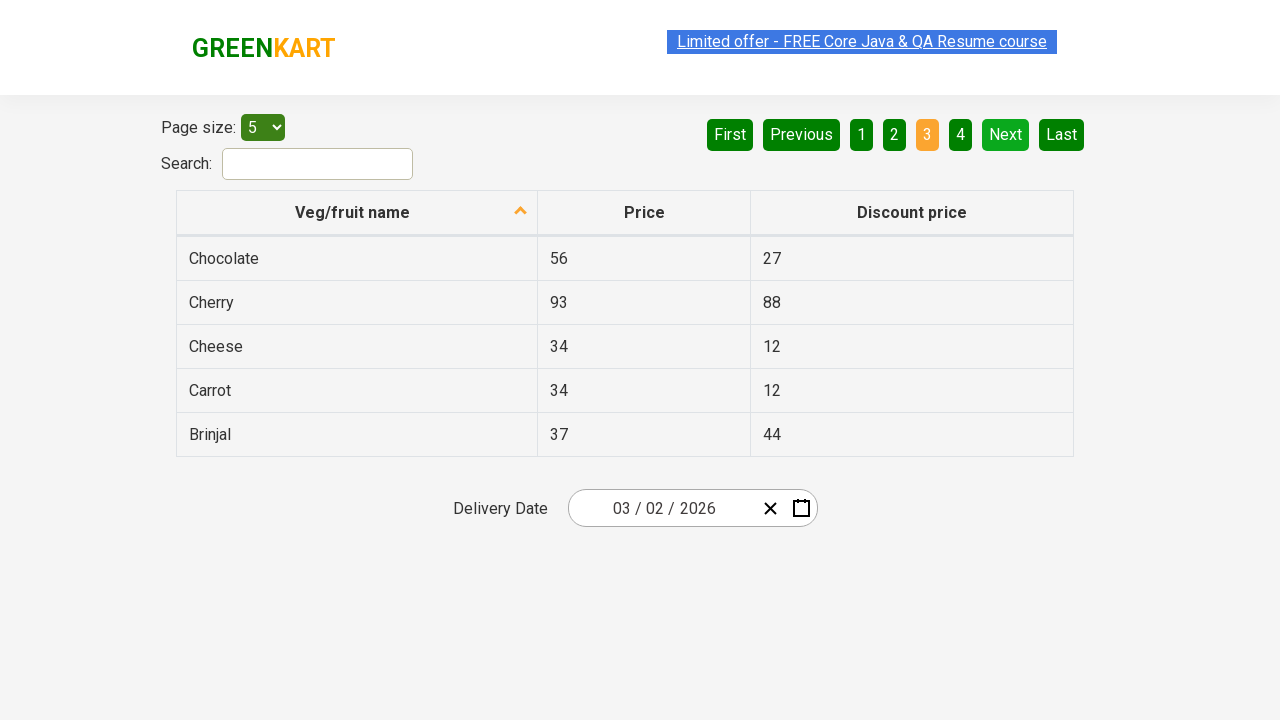

Waited for table body rows to load
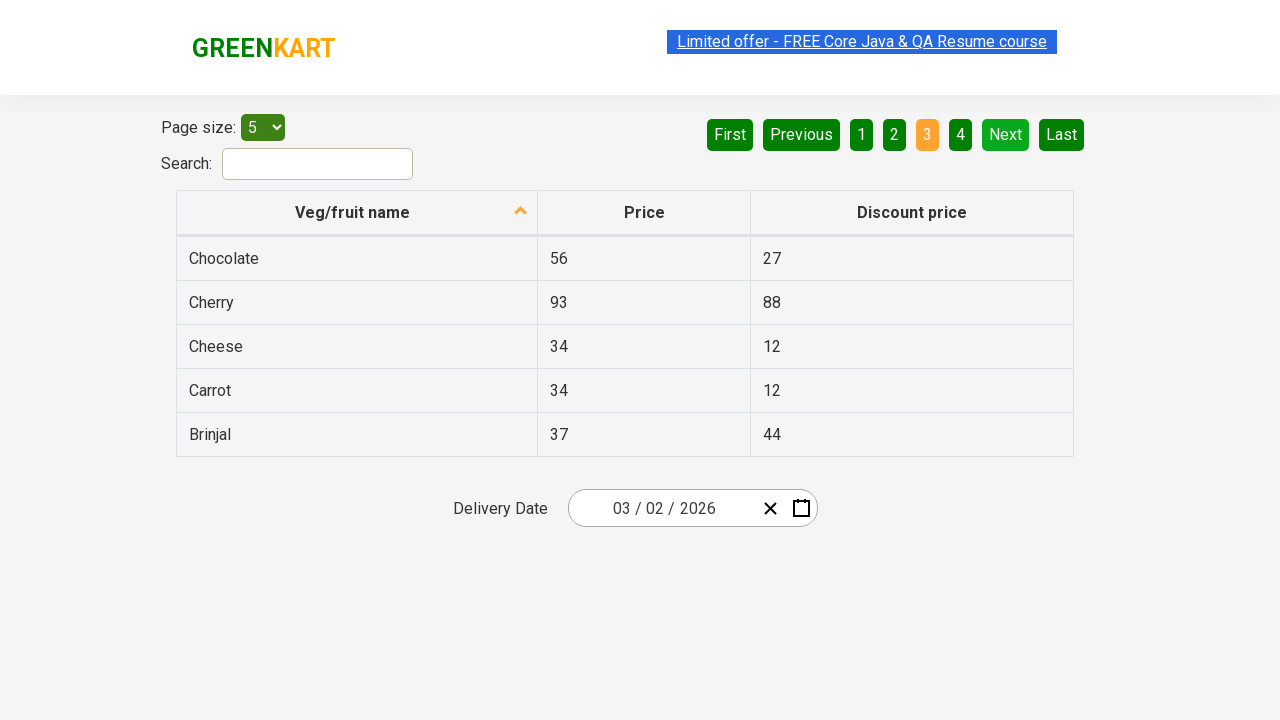

Located Next button
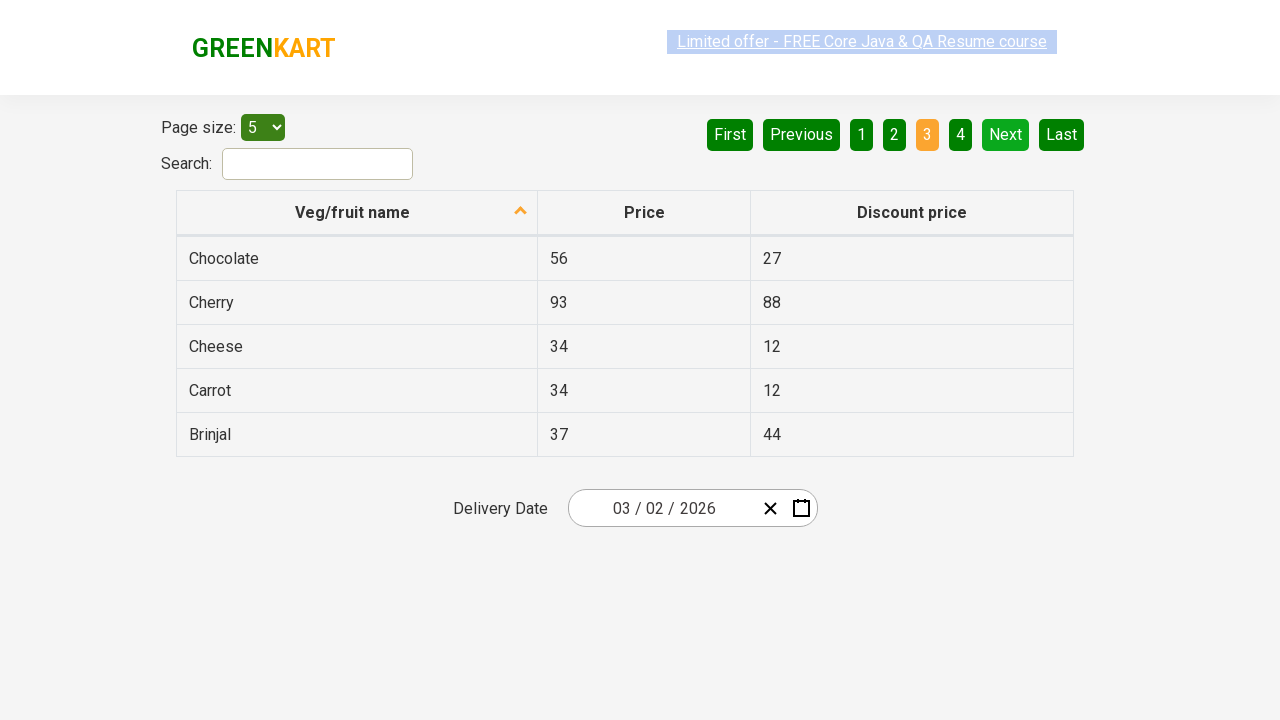

Clicked Next button to navigate to next page at (1006, 134) on a[aria-label='Next']
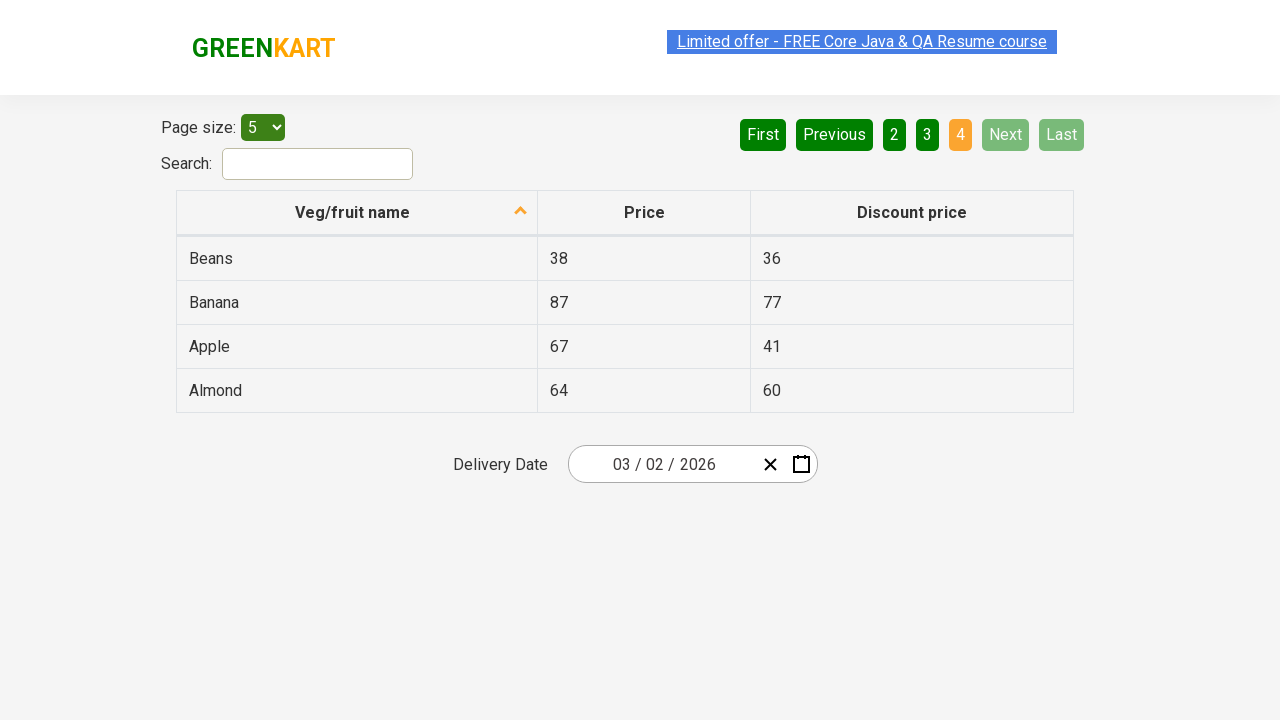

Waited 300ms for page to settle
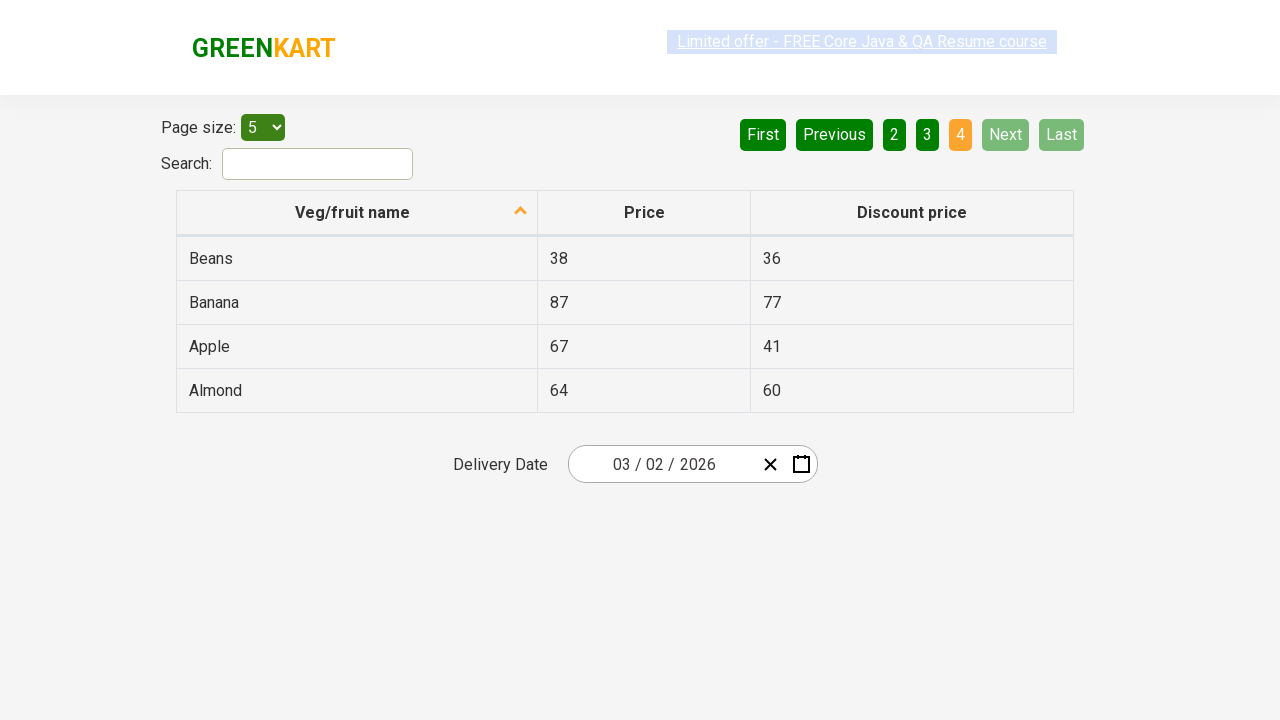

Clicked First button to return to first page at (763, 134) on a[aria-label='First']
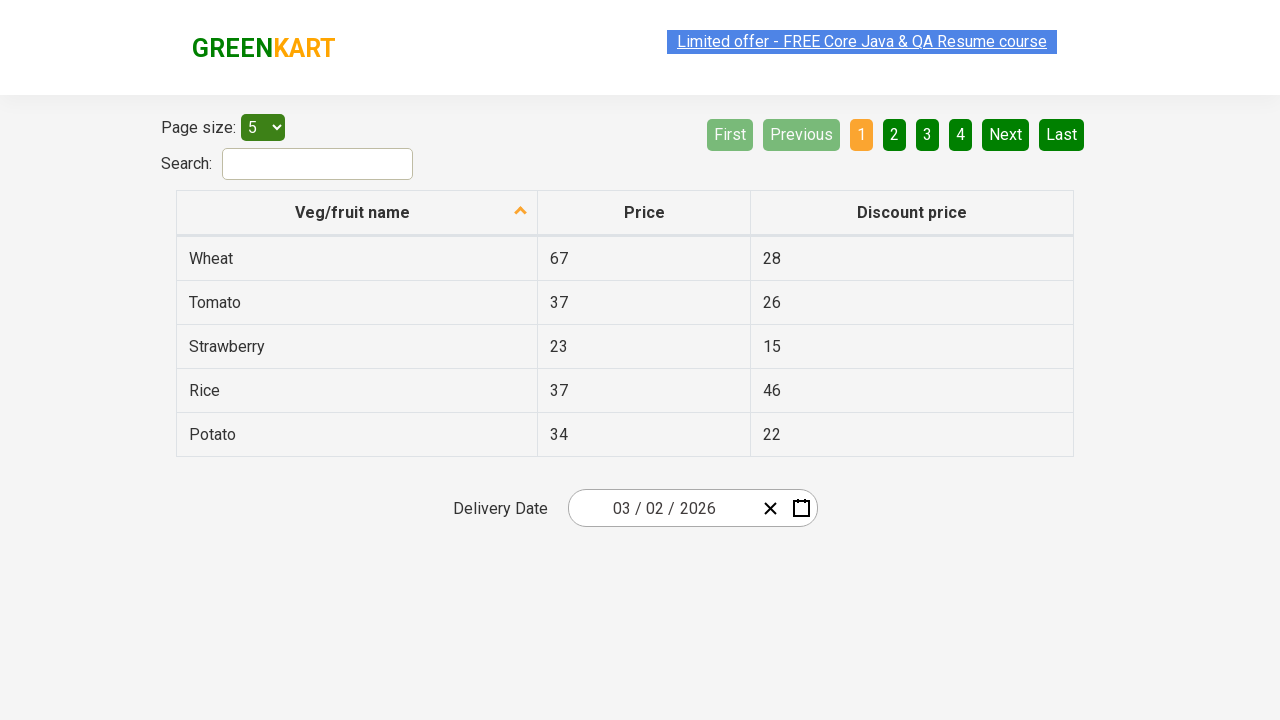

Waited 300ms for page to settle after returning to first page
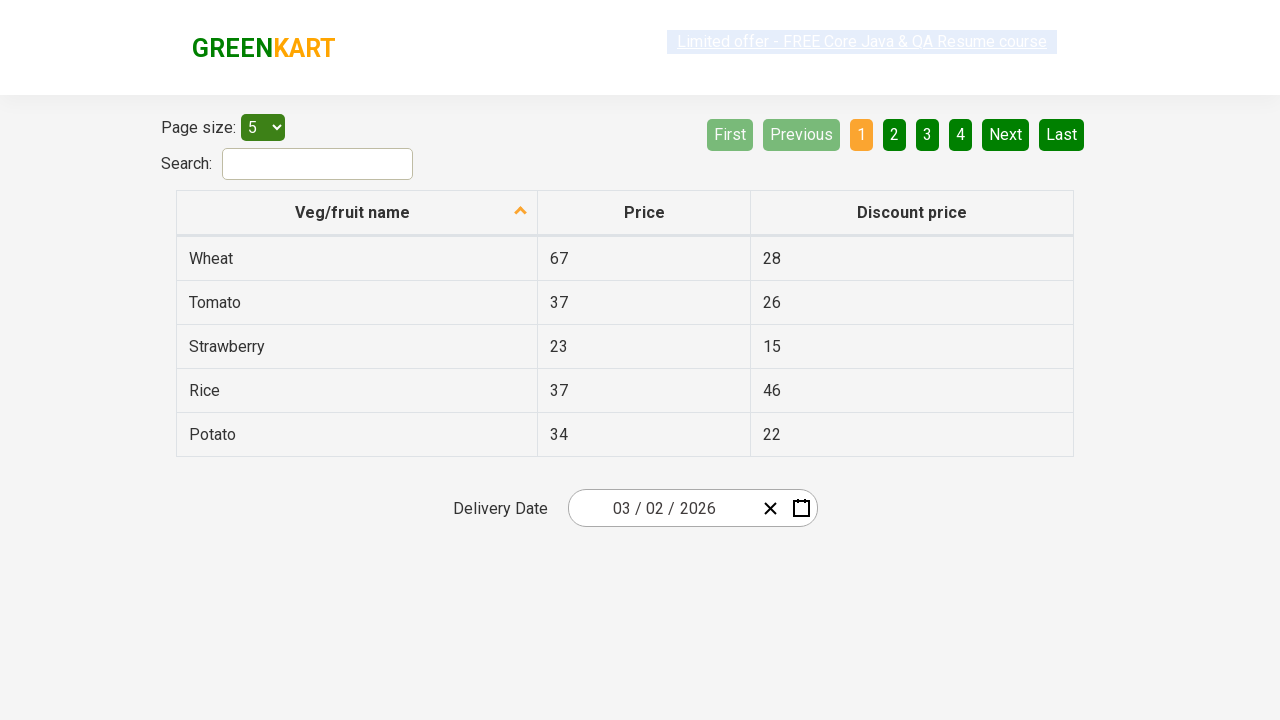

Clicked first column header to sort alphabetically at (357, 213) on table thead tr th:first-child
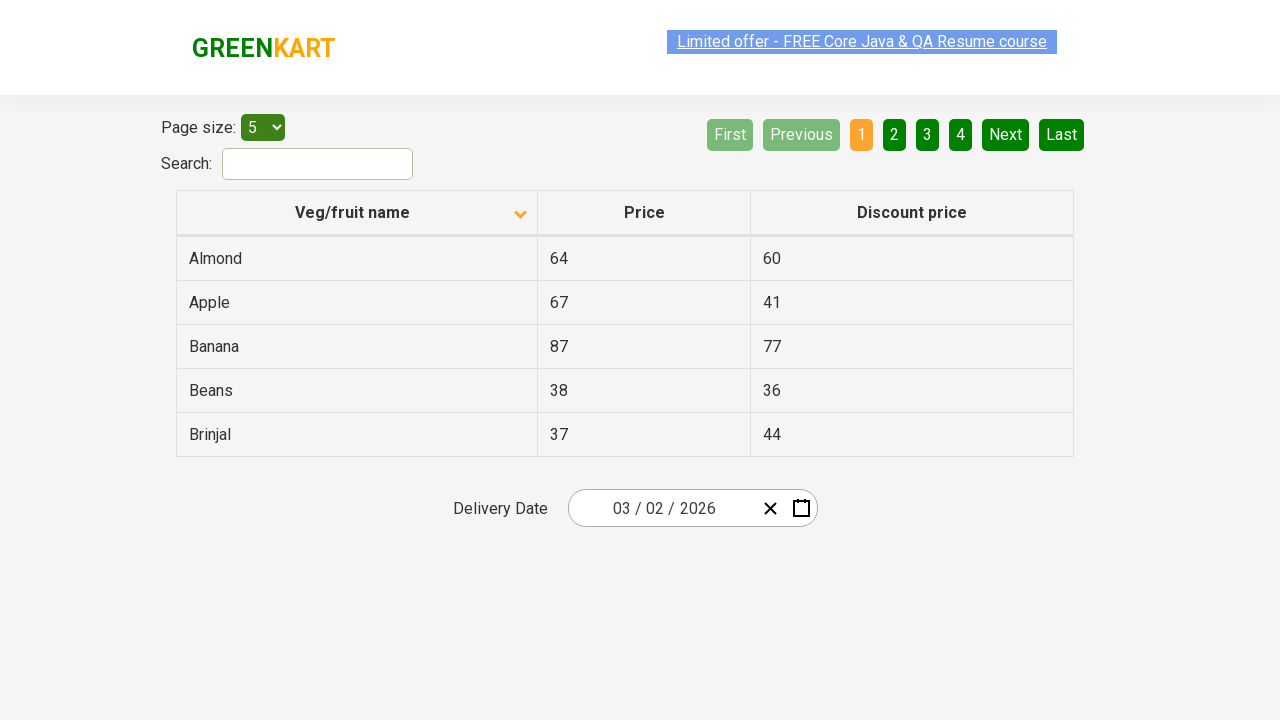

Waited 500ms for sorting to complete
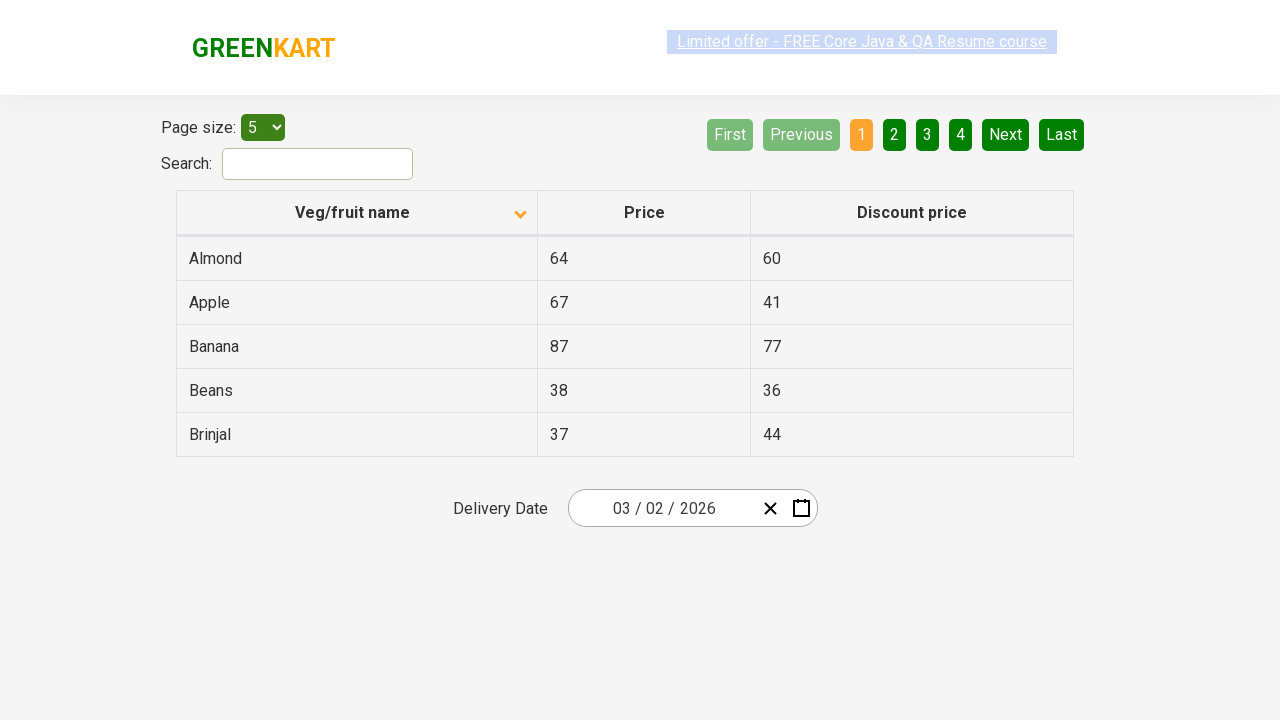

Waited for table body rows to load on sorted page
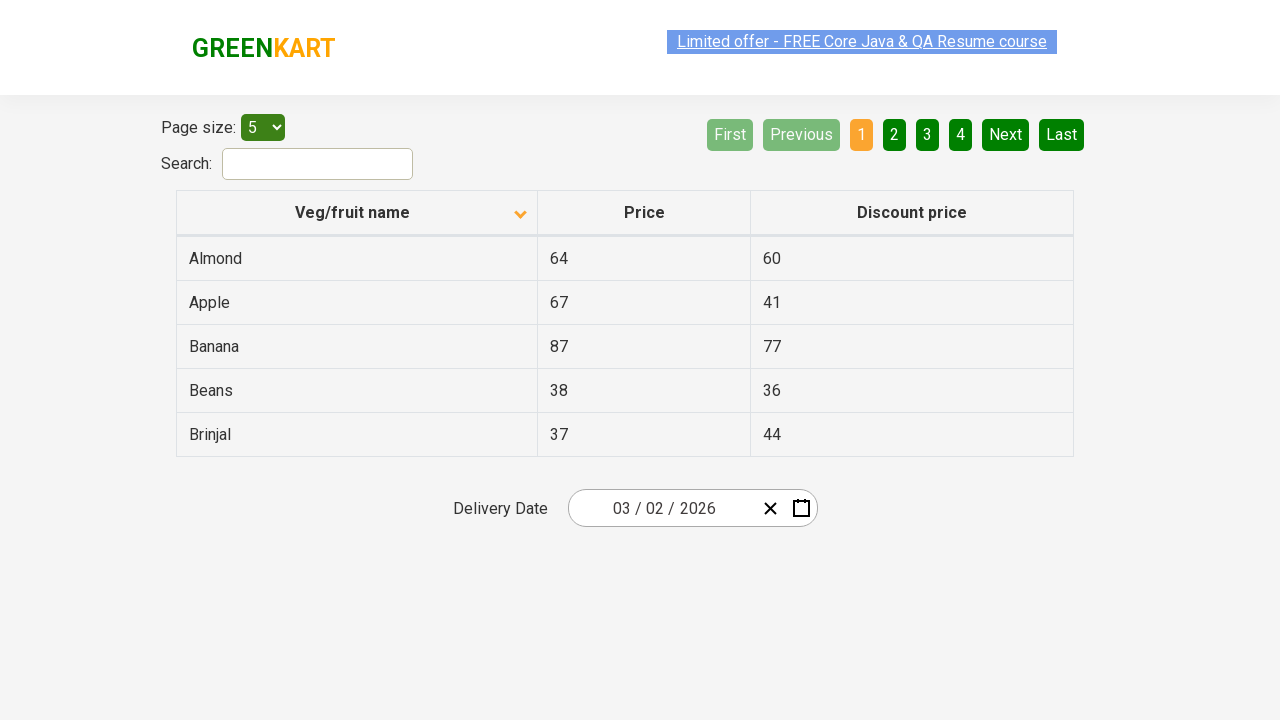

Located Next button on sorted page
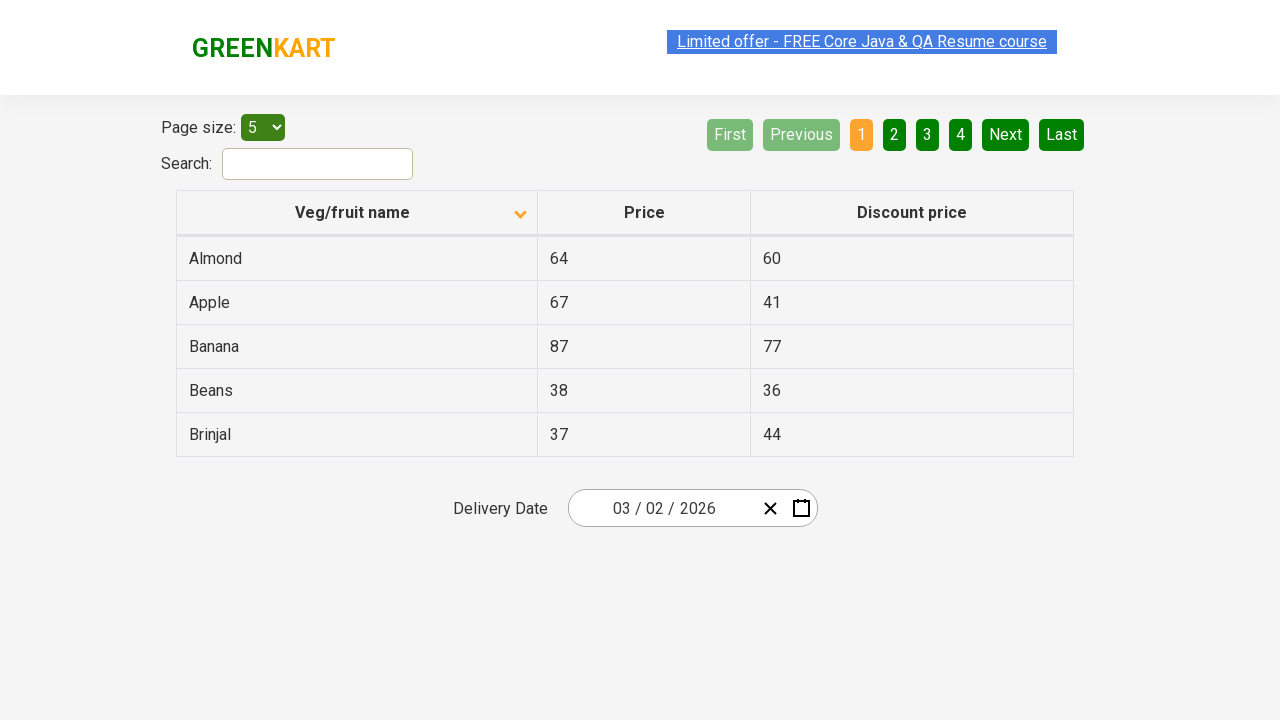

Clicked Next button to navigate to next sorted page at (1006, 134) on a[aria-label='Next']
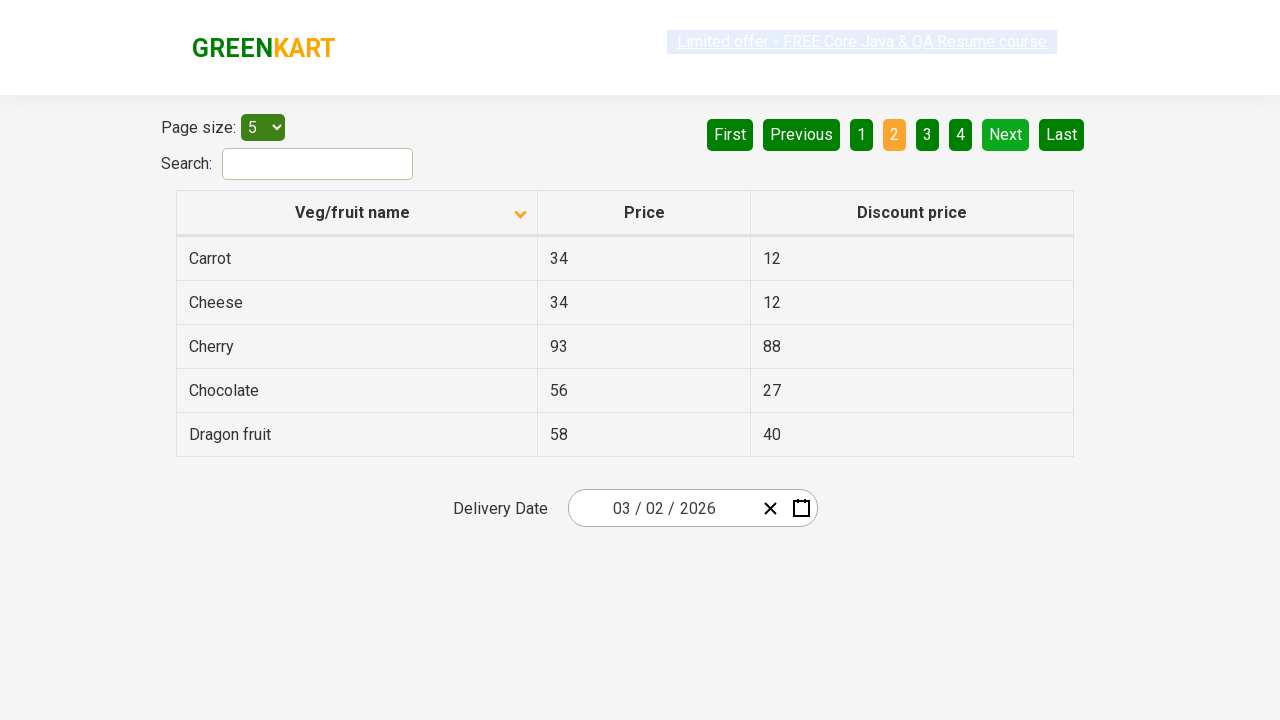

Waited 300ms for sorted page to settle
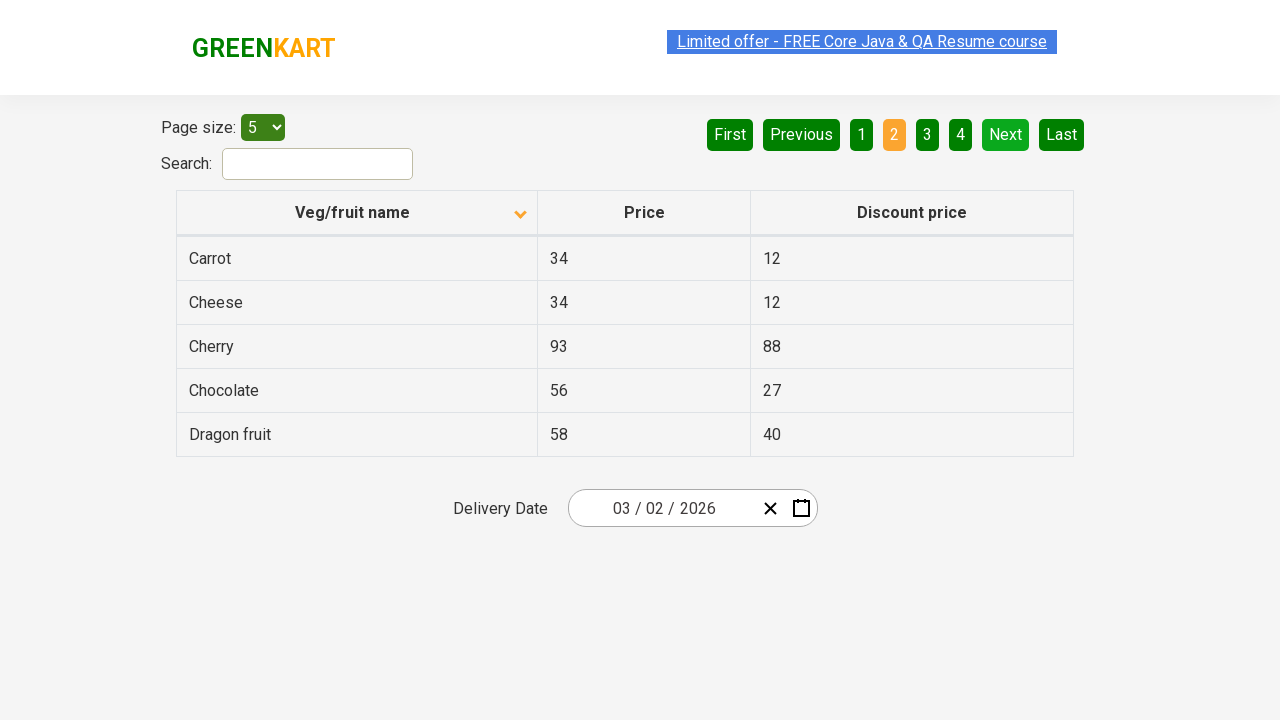

Waited for table body rows to load on sorted page
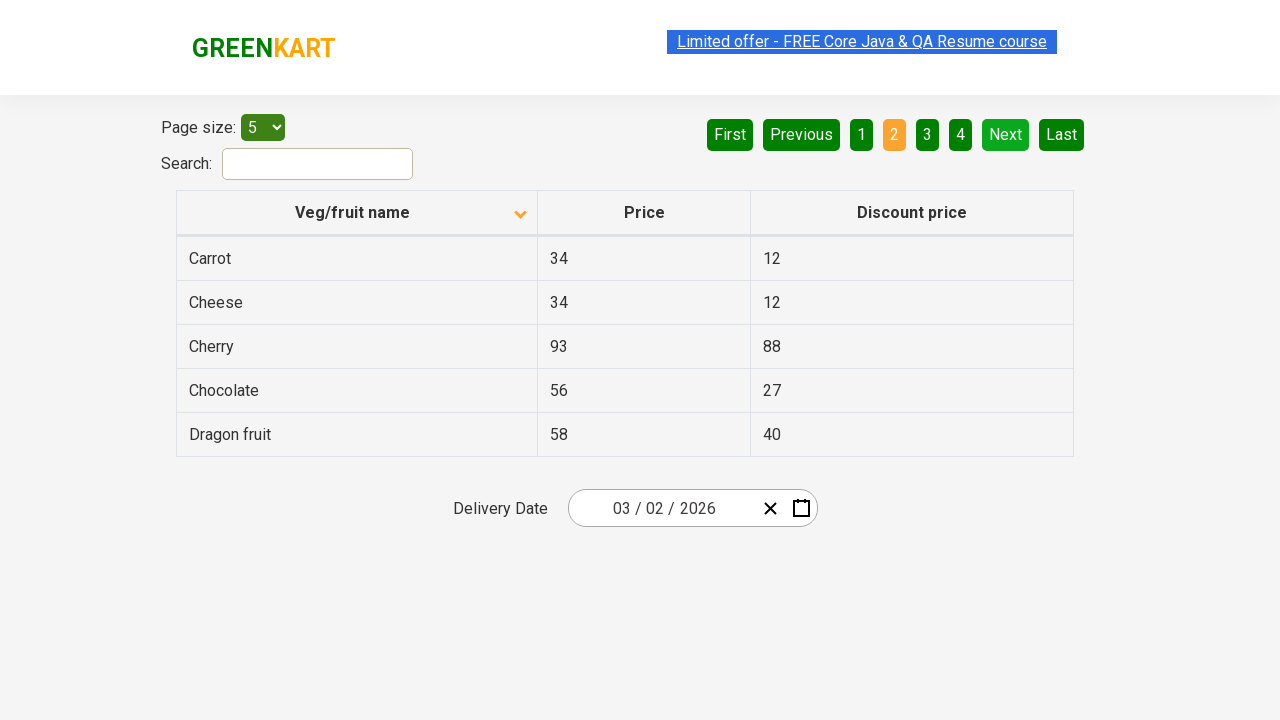

Located Next button on sorted page
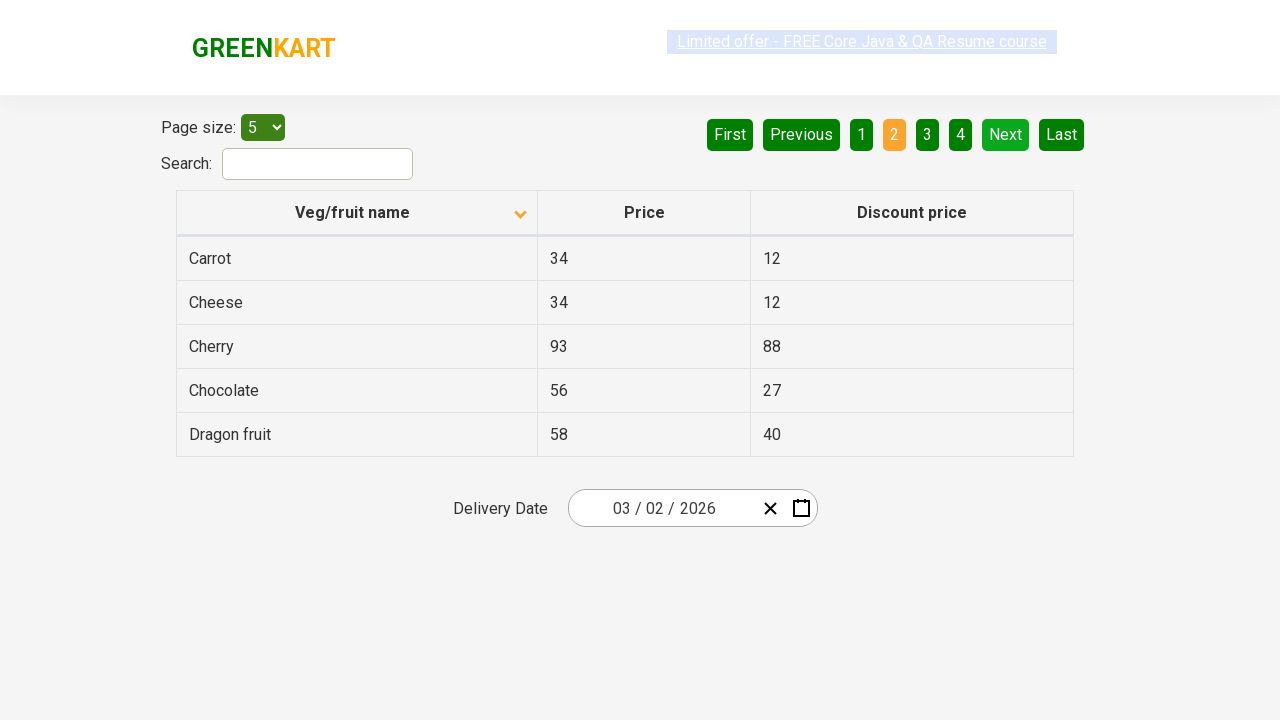

Clicked Next button to navigate to next sorted page at (1006, 134) on a[aria-label='Next']
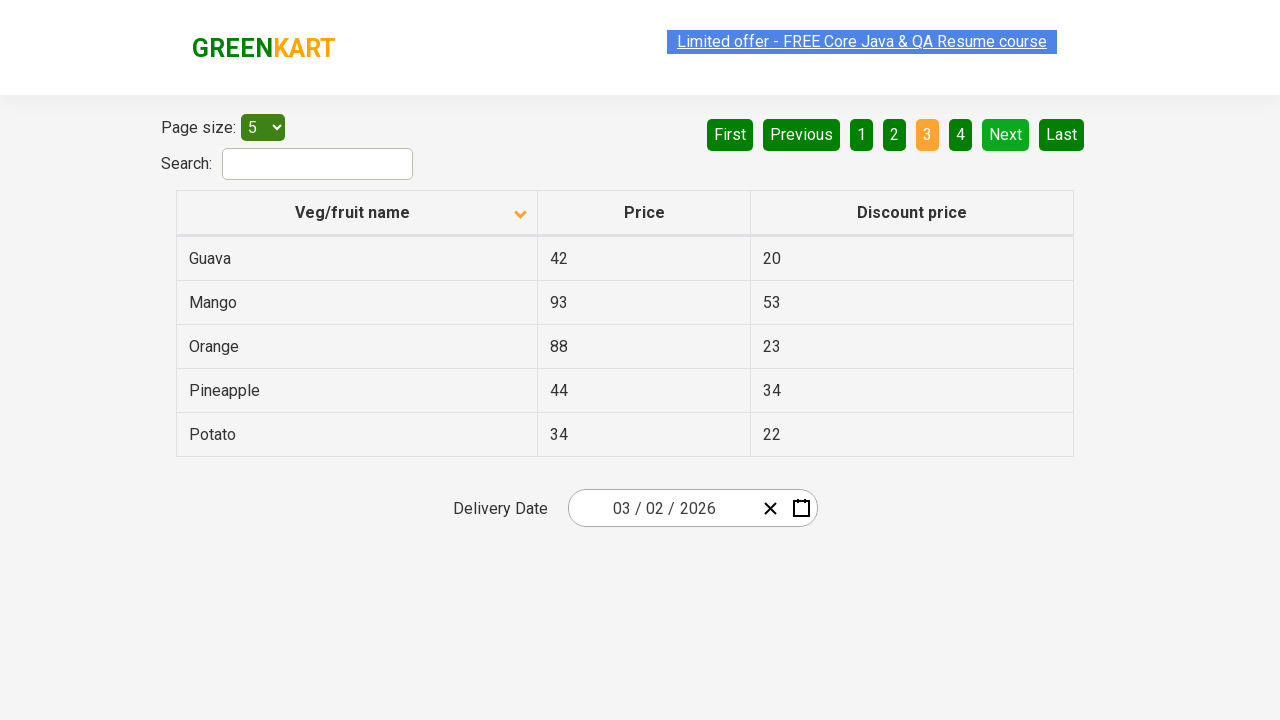

Waited 300ms for sorted page to settle
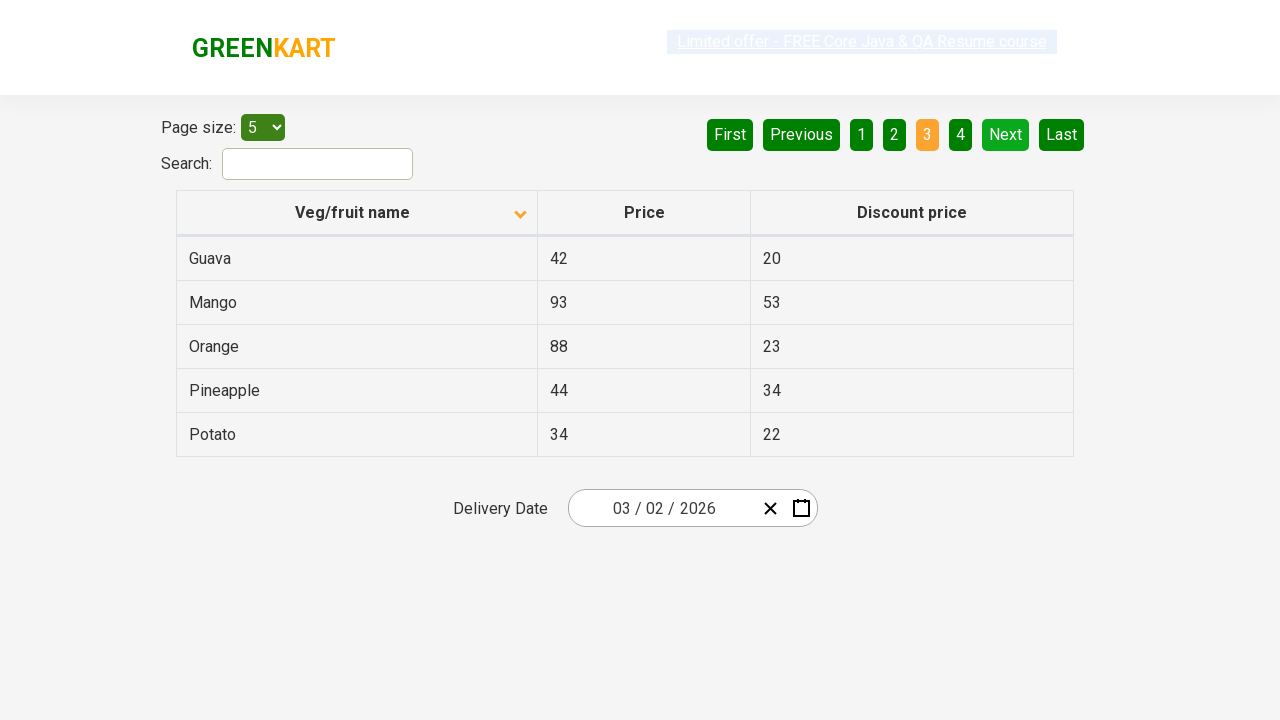

Waited for table body rows to load on sorted page
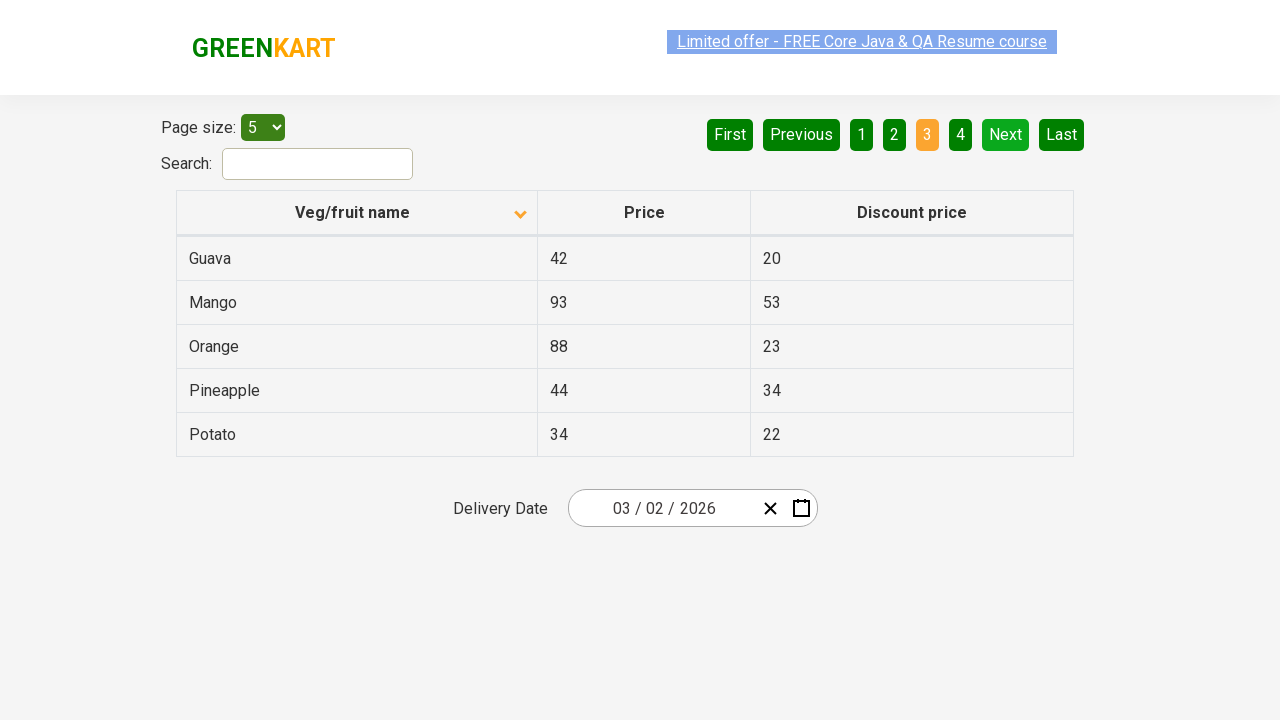

Located Next button on sorted page
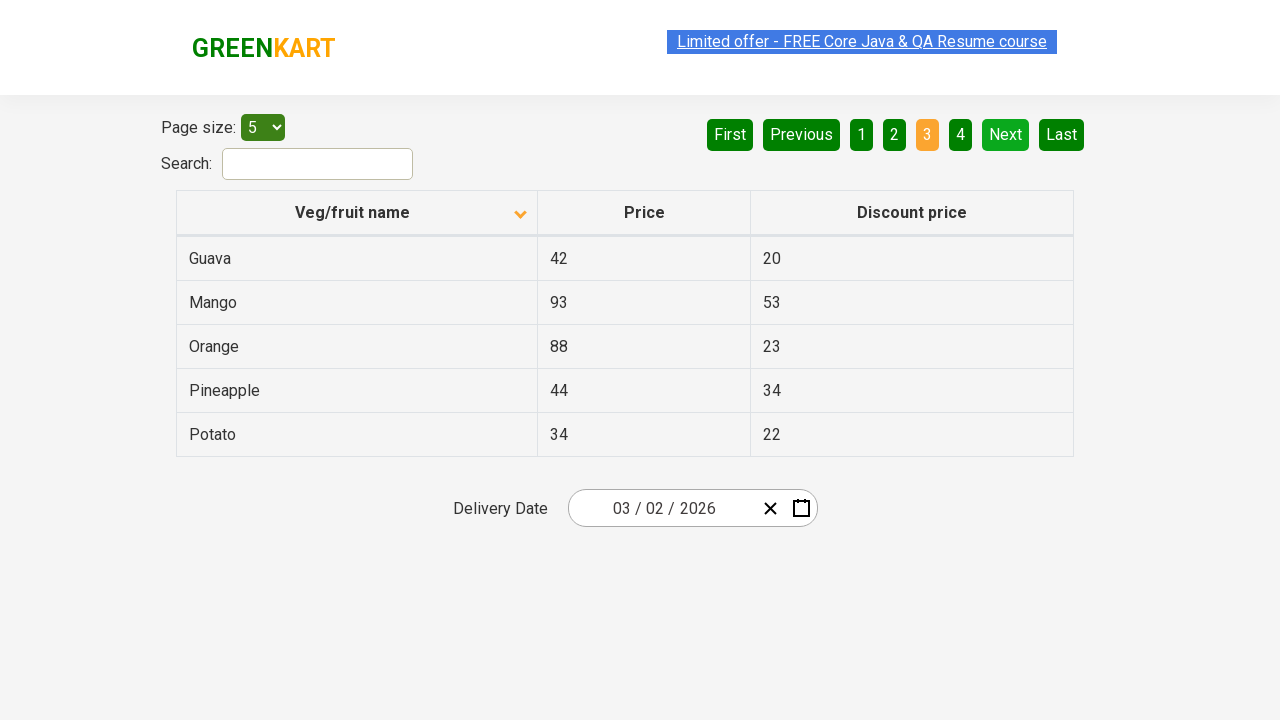

Clicked Next button to navigate to next sorted page at (1006, 134) on a[aria-label='Next']
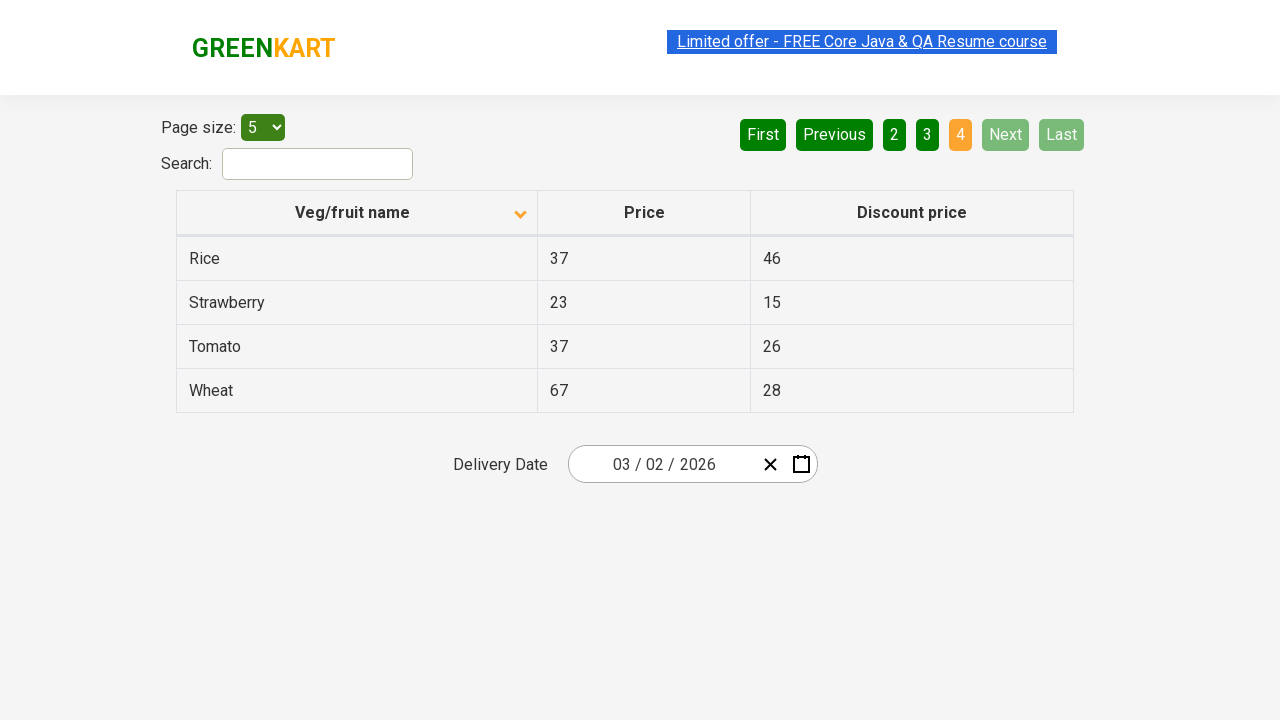

Waited 300ms for sorted page to settle
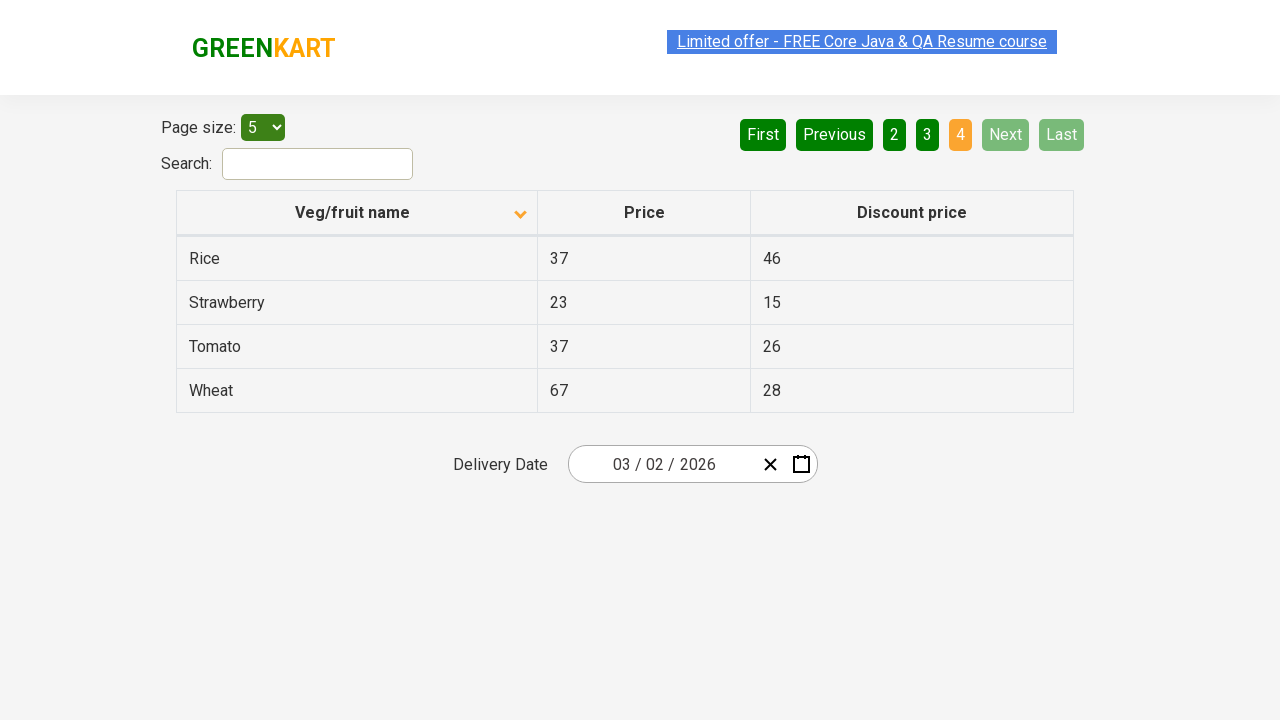

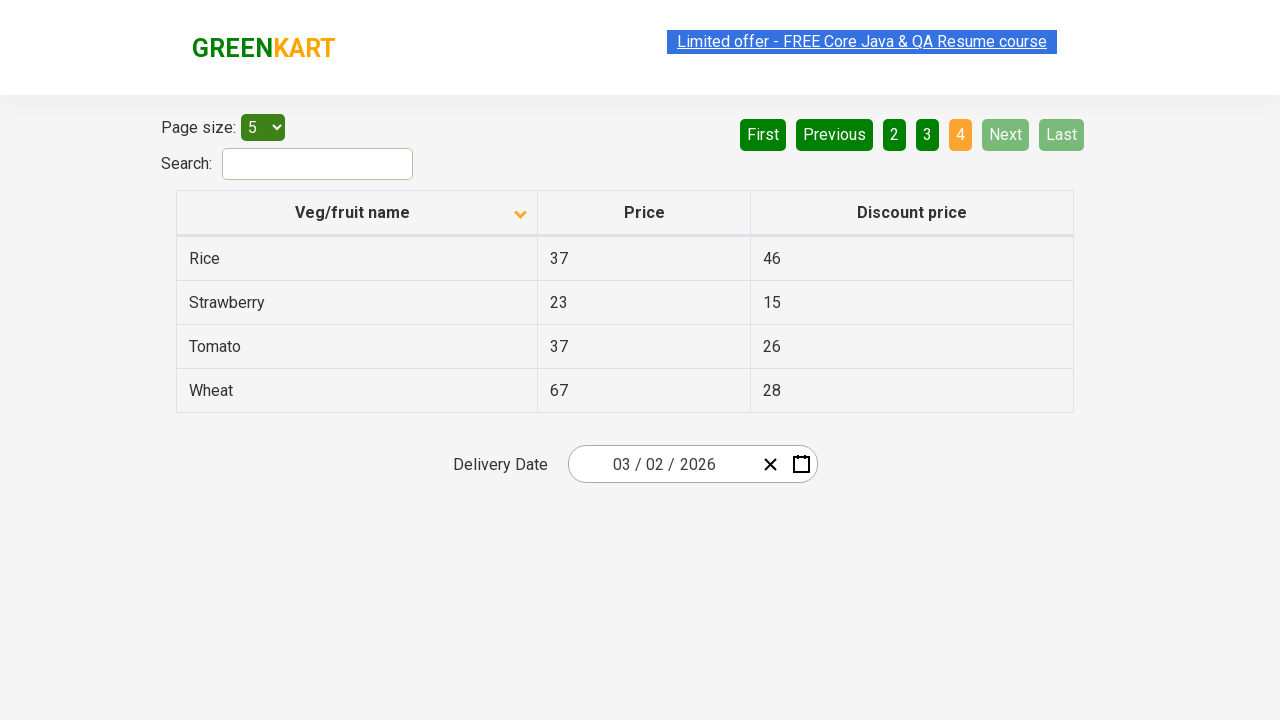